Navigates to the Automation Exercise homepage and verifies that the current URL matches the expected URL.

Starting URL: https://www.automationexercise.com/

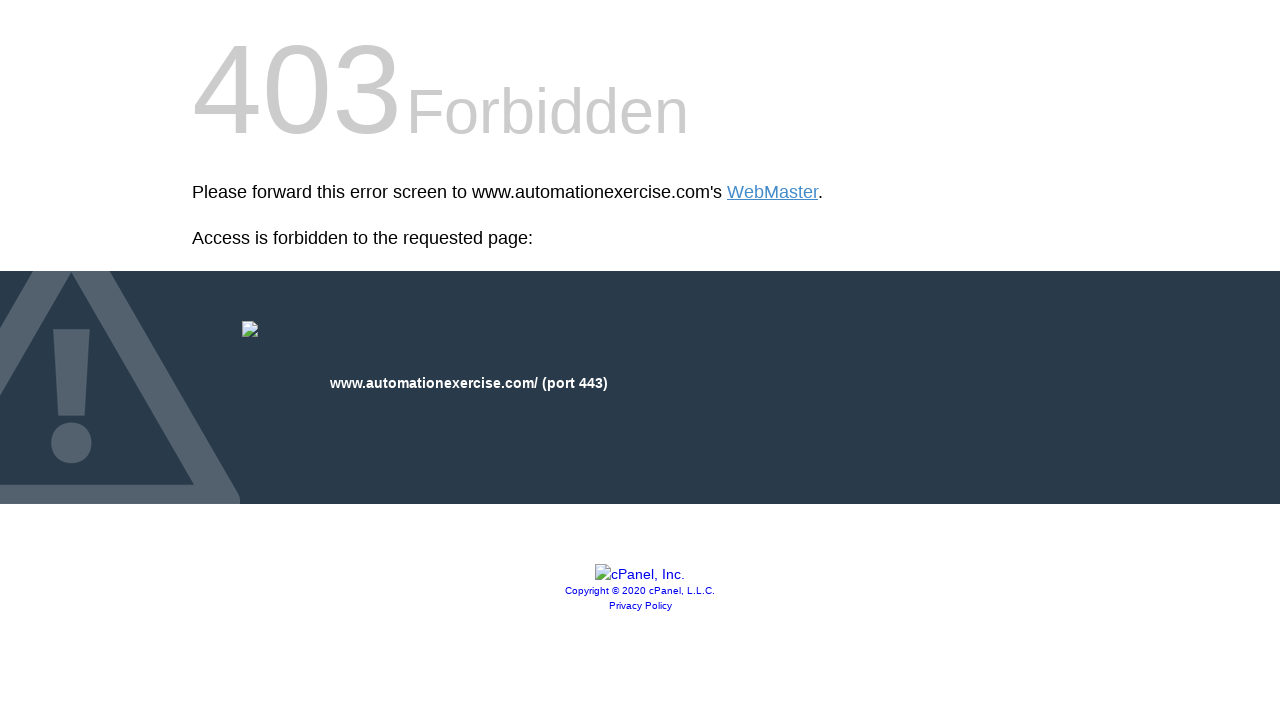

Set viewport size to 1920x1080
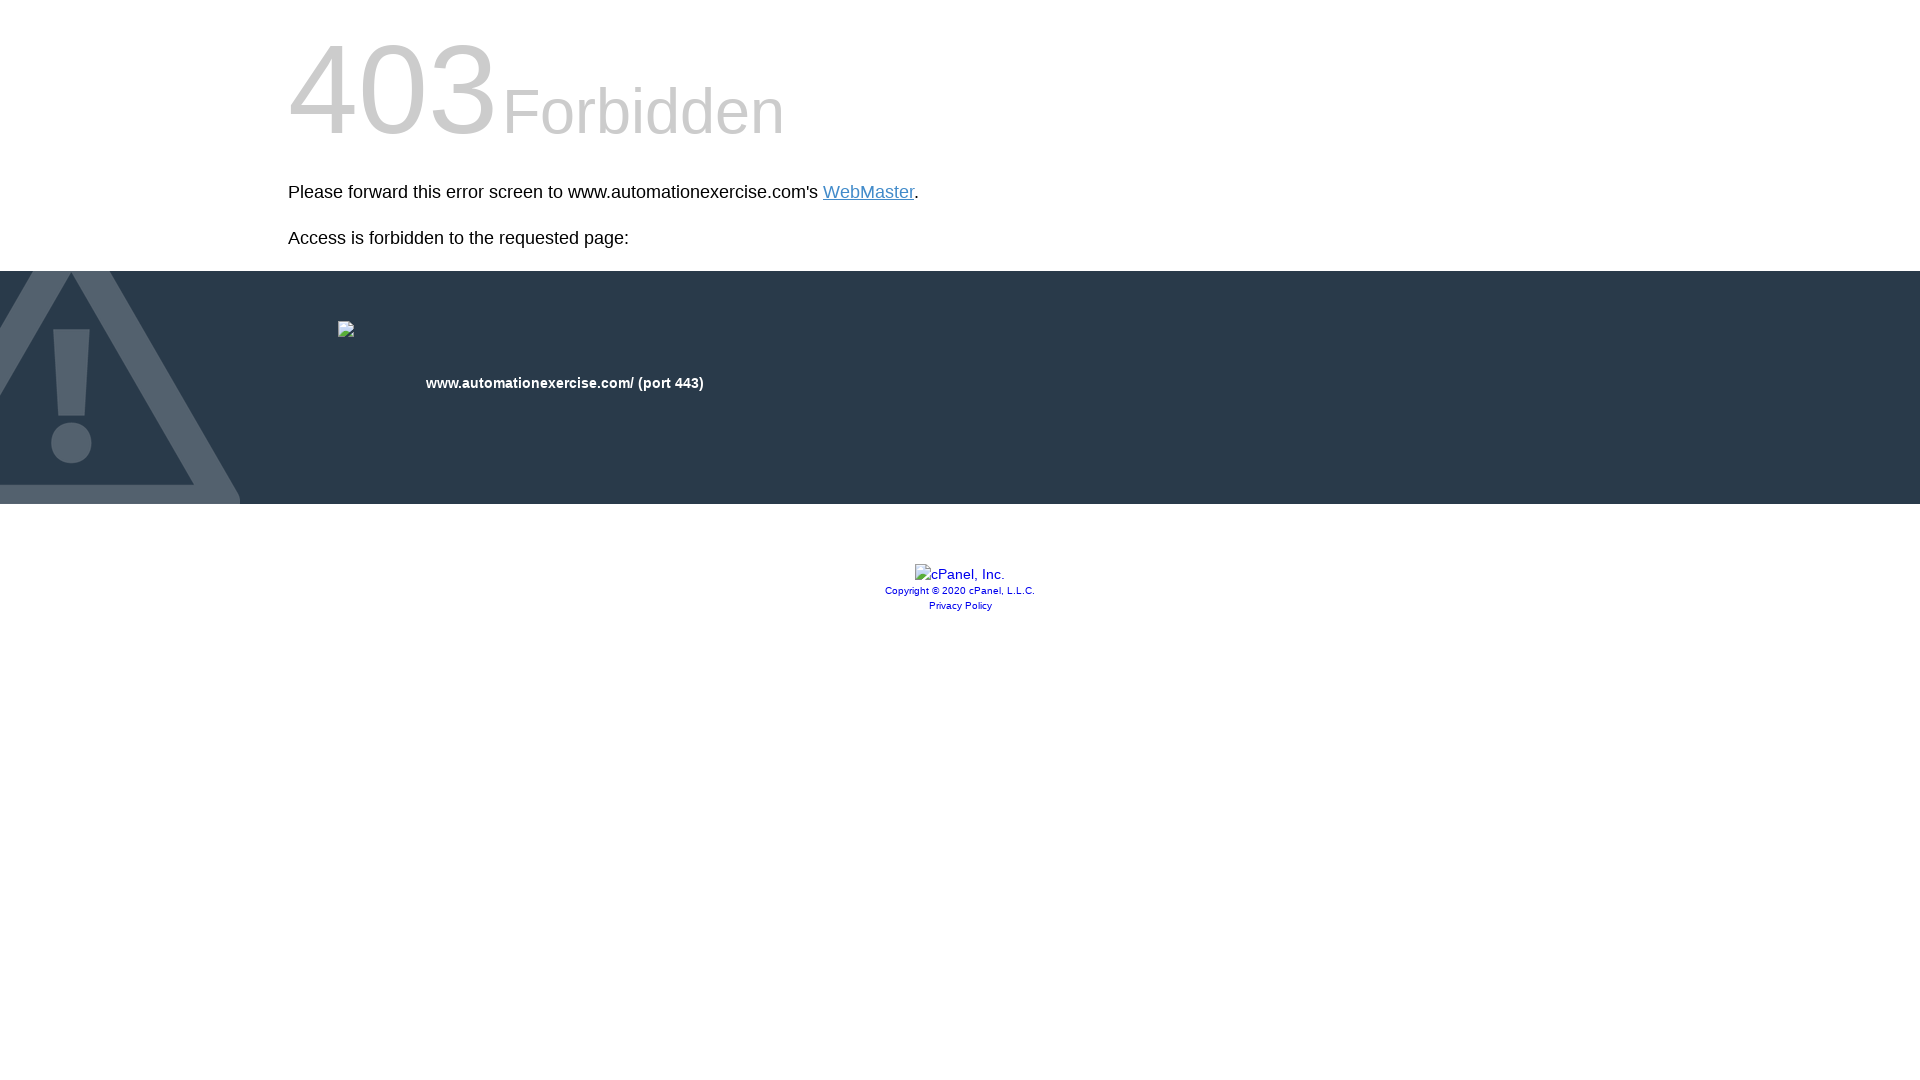

Retrieved current URL from page
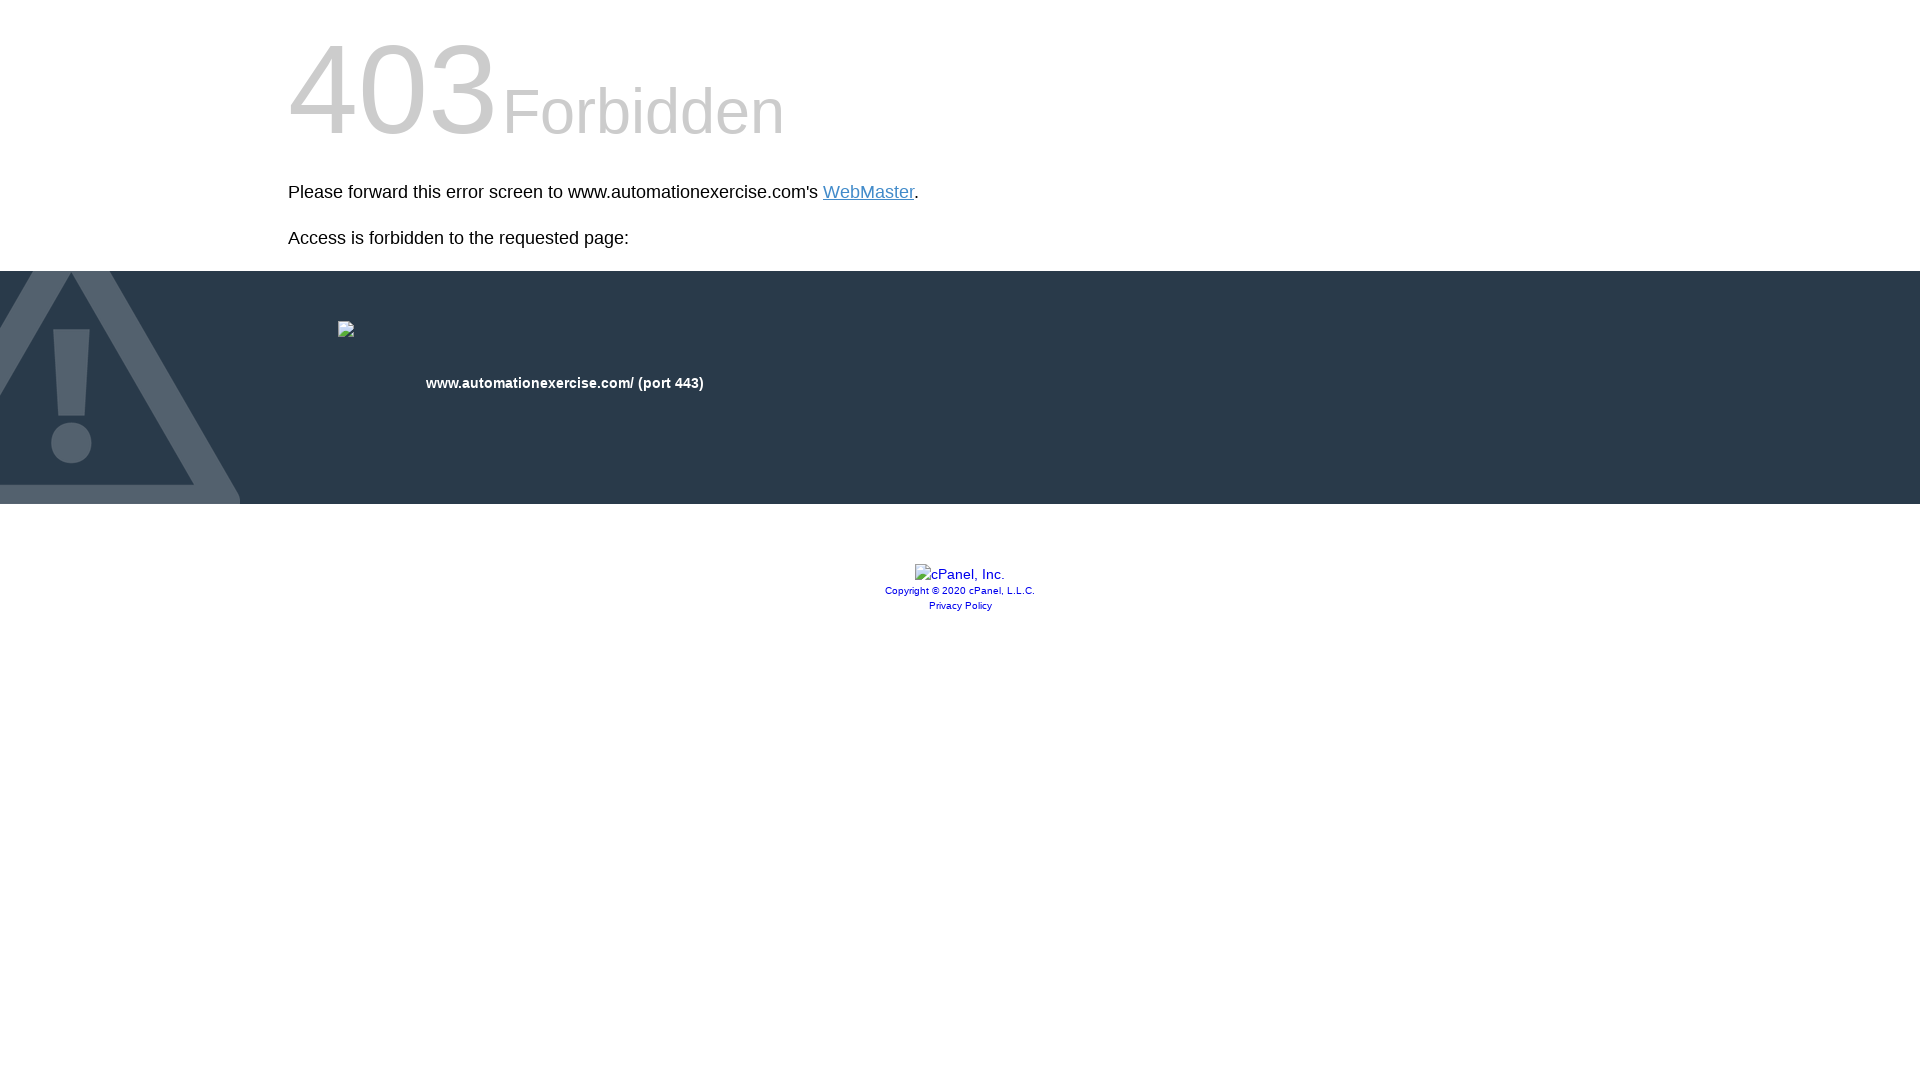

Verified current URL matches expected URL https://www.automationexercise.com/
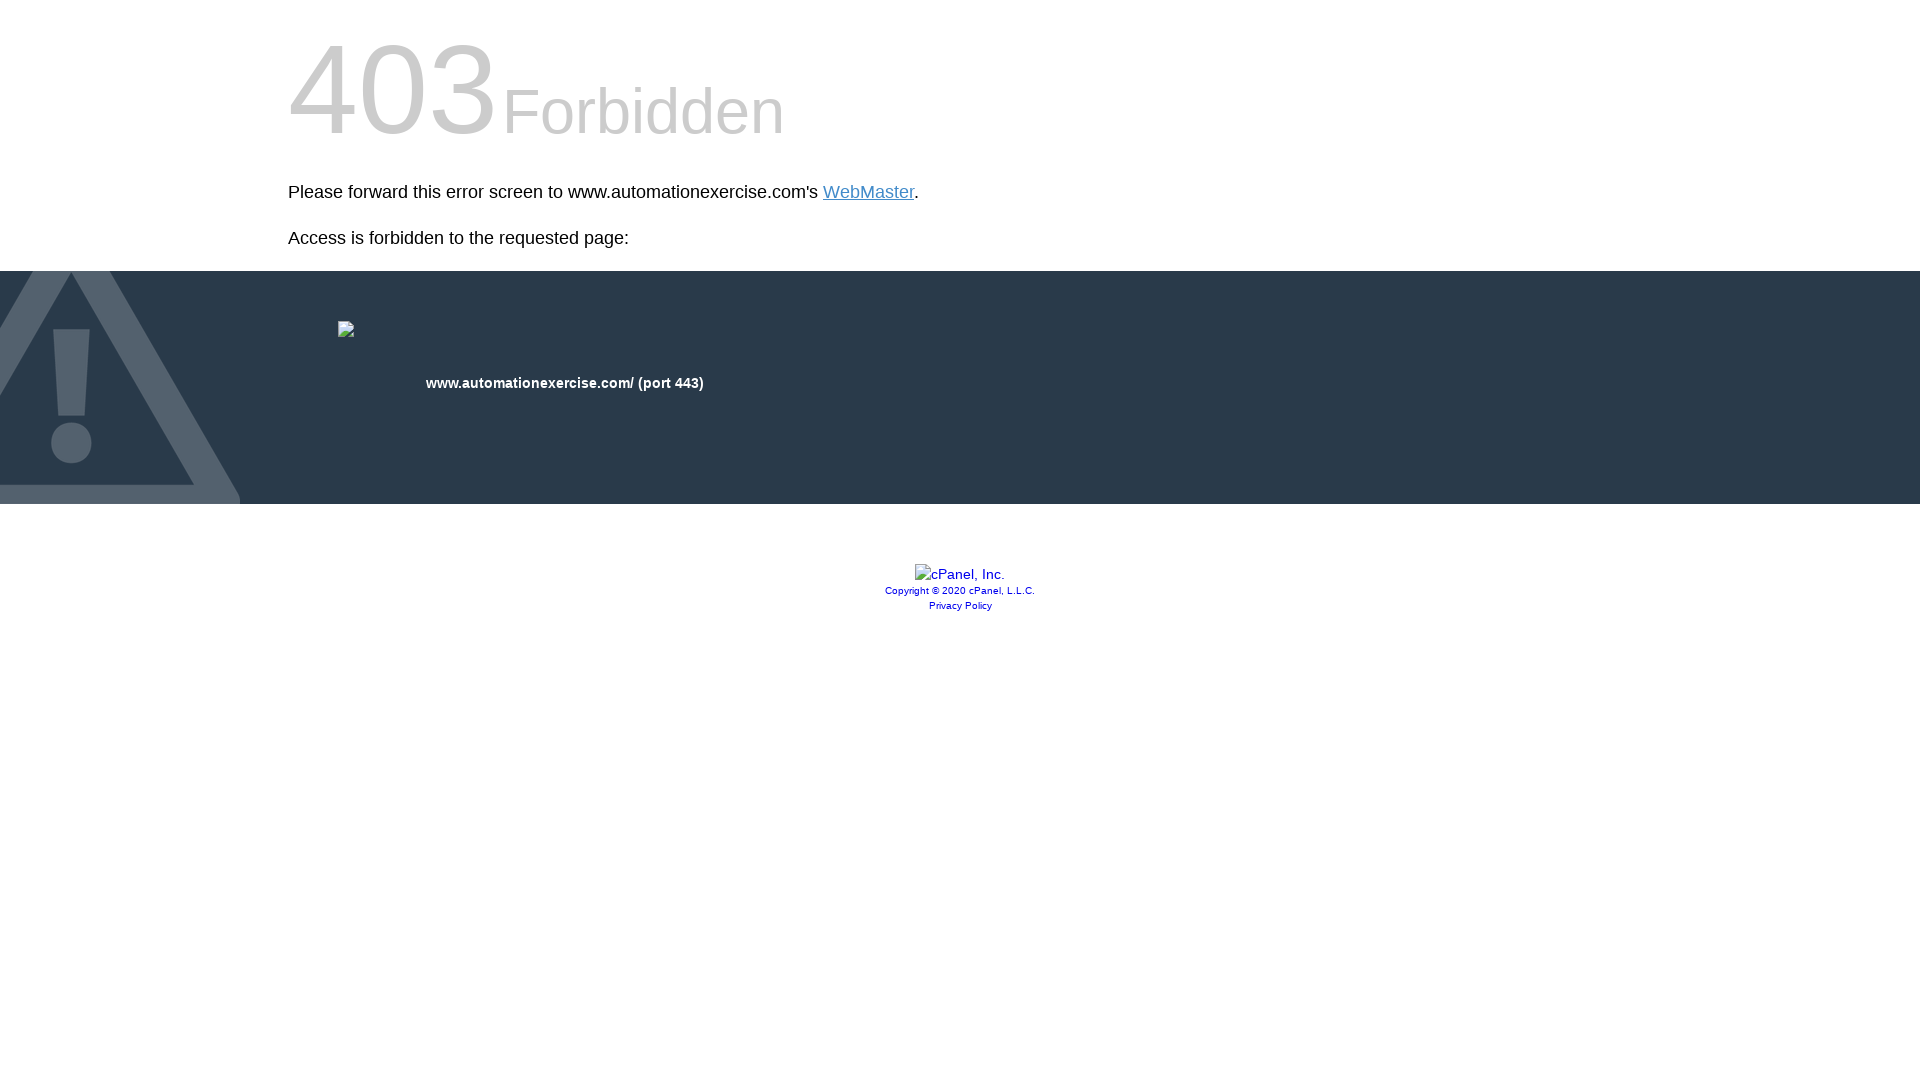

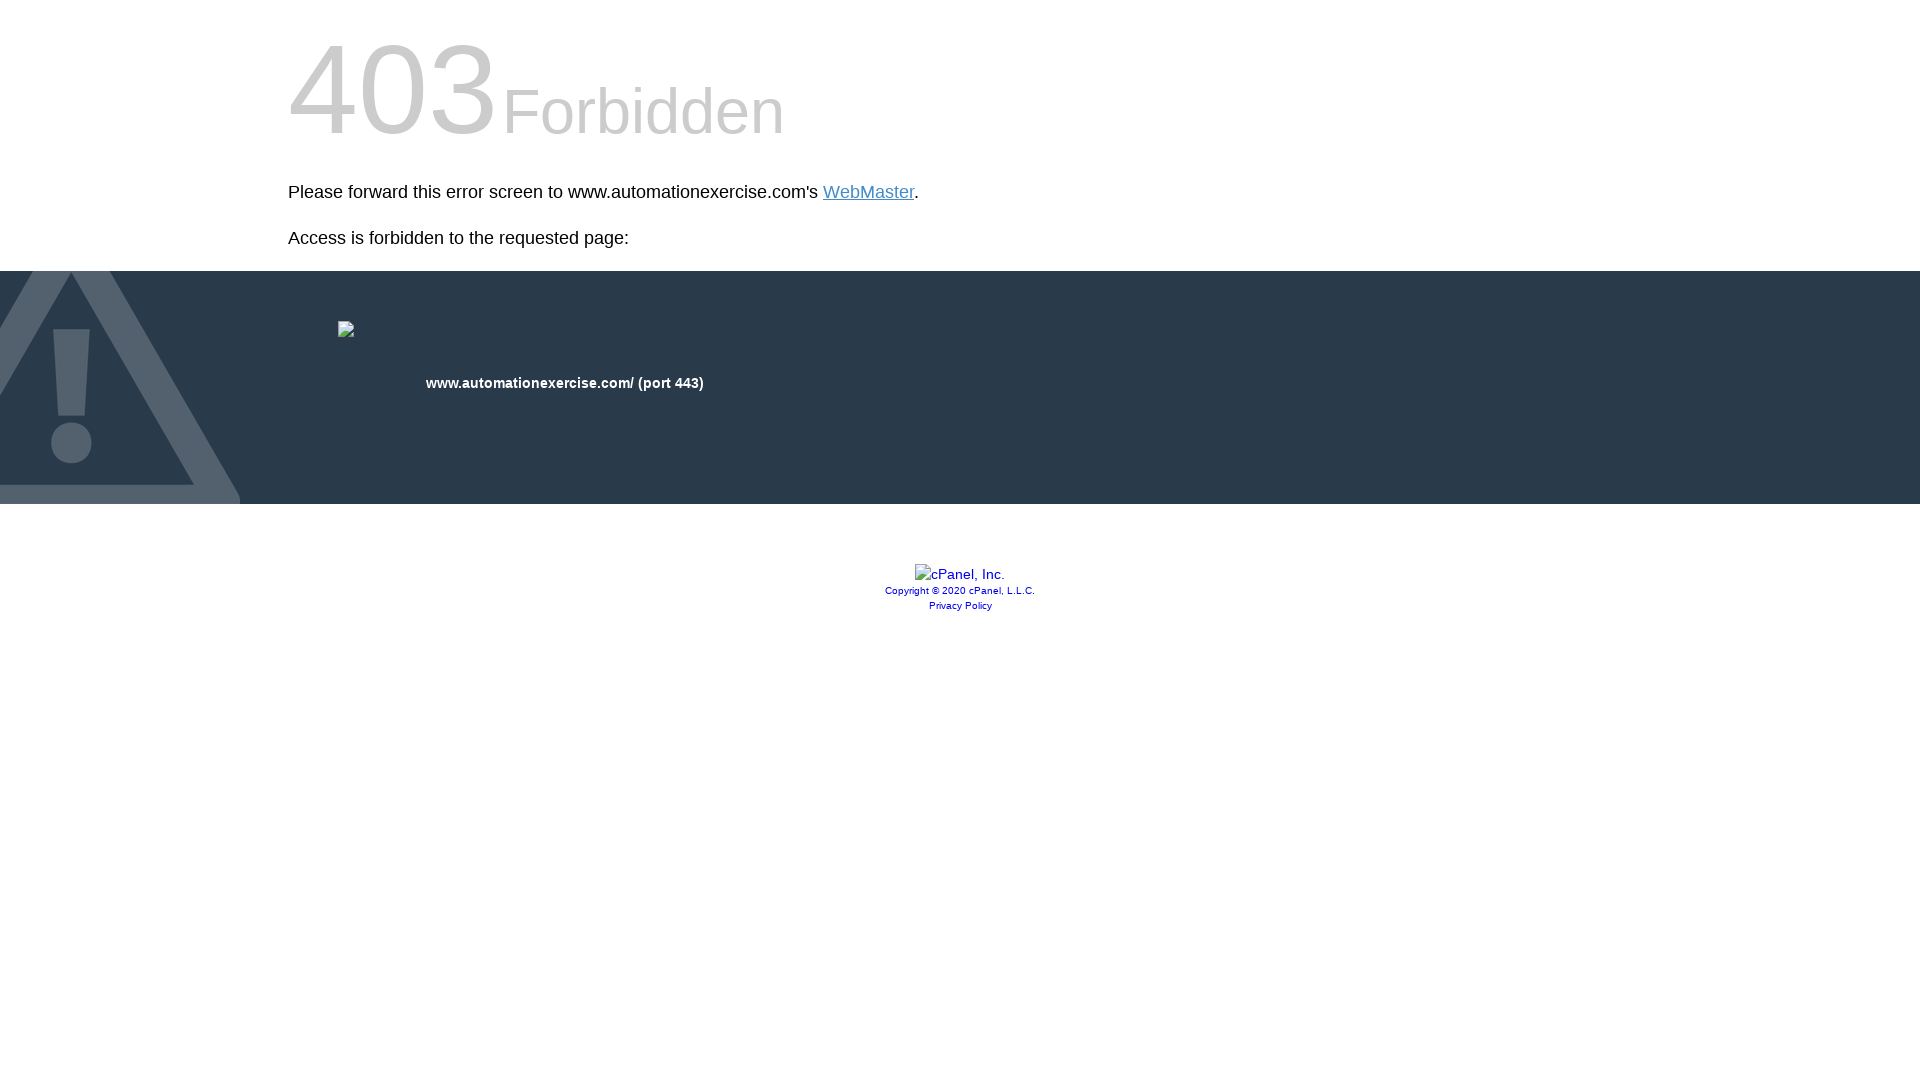